Tests multi-tab browser handling by navigating to a practice page, clicking links in the footer section to open them in new tabs, then iterating through all opened tabs.

Starting URL: http://qaclickacademy.com/practice.php

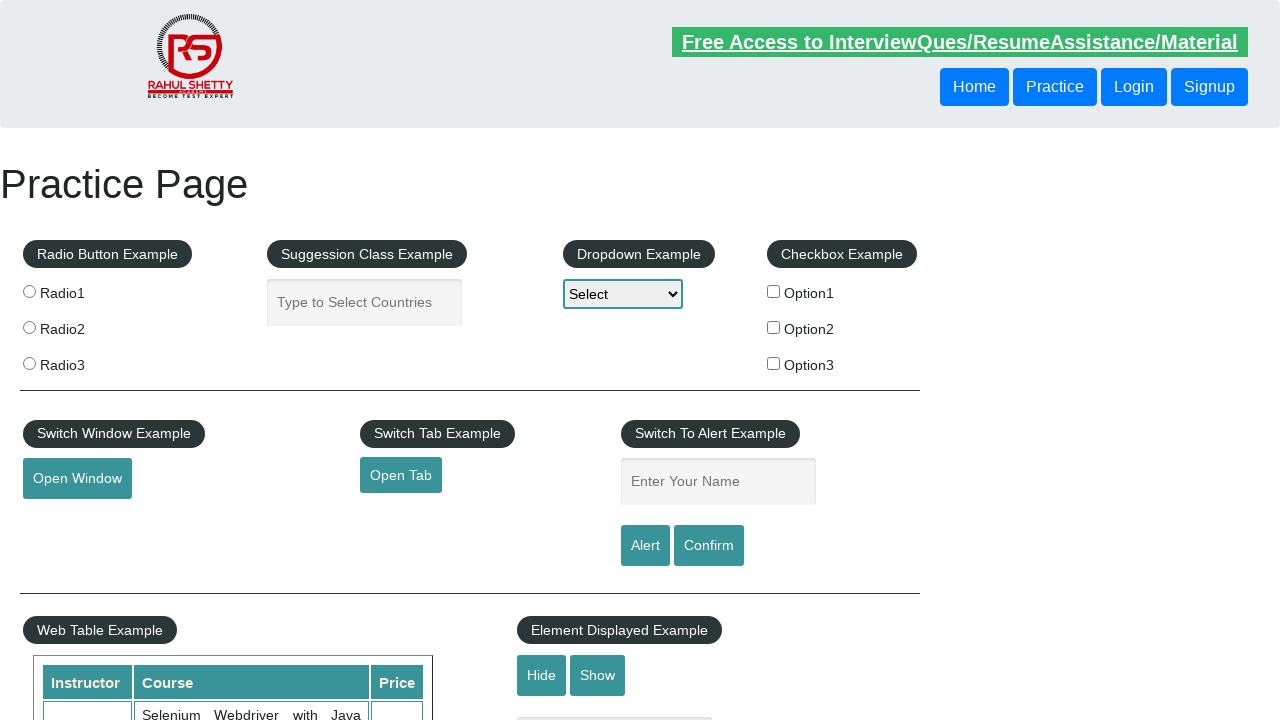

Footer section loaded and selector #gf-BIG found
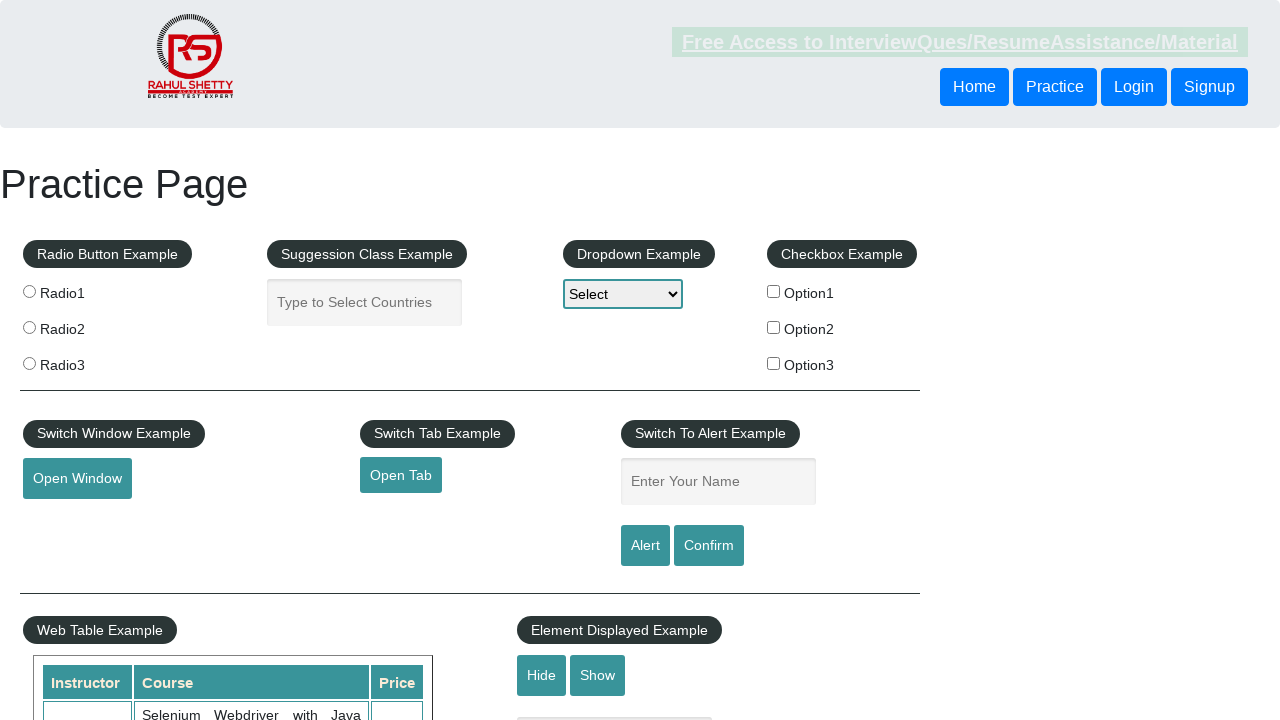

Located footer section element
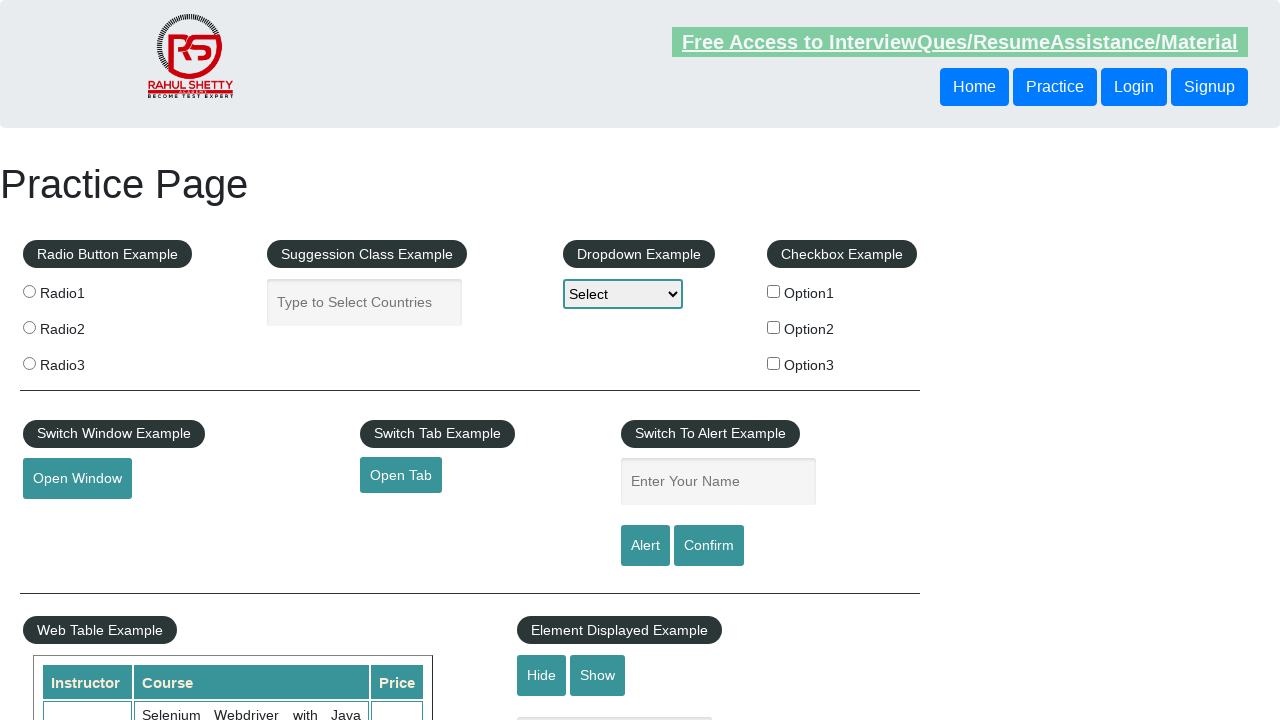

Located all footer column links
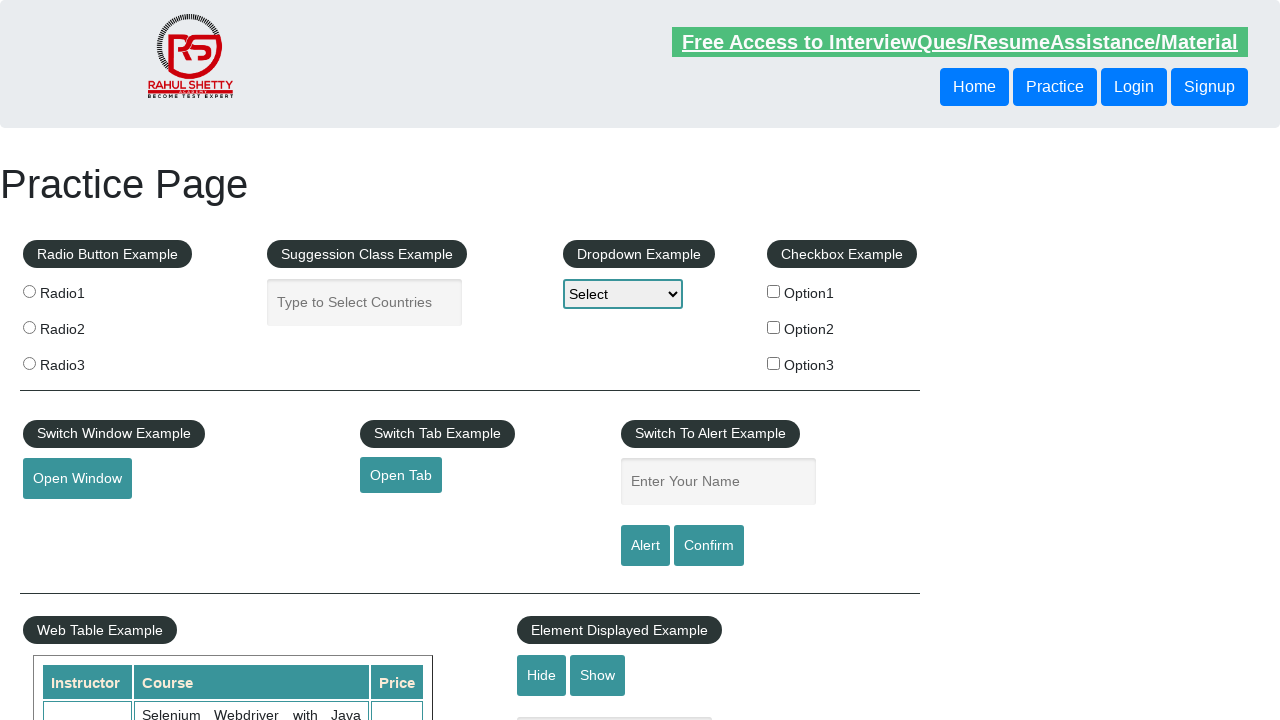

Found 5 links in footer column
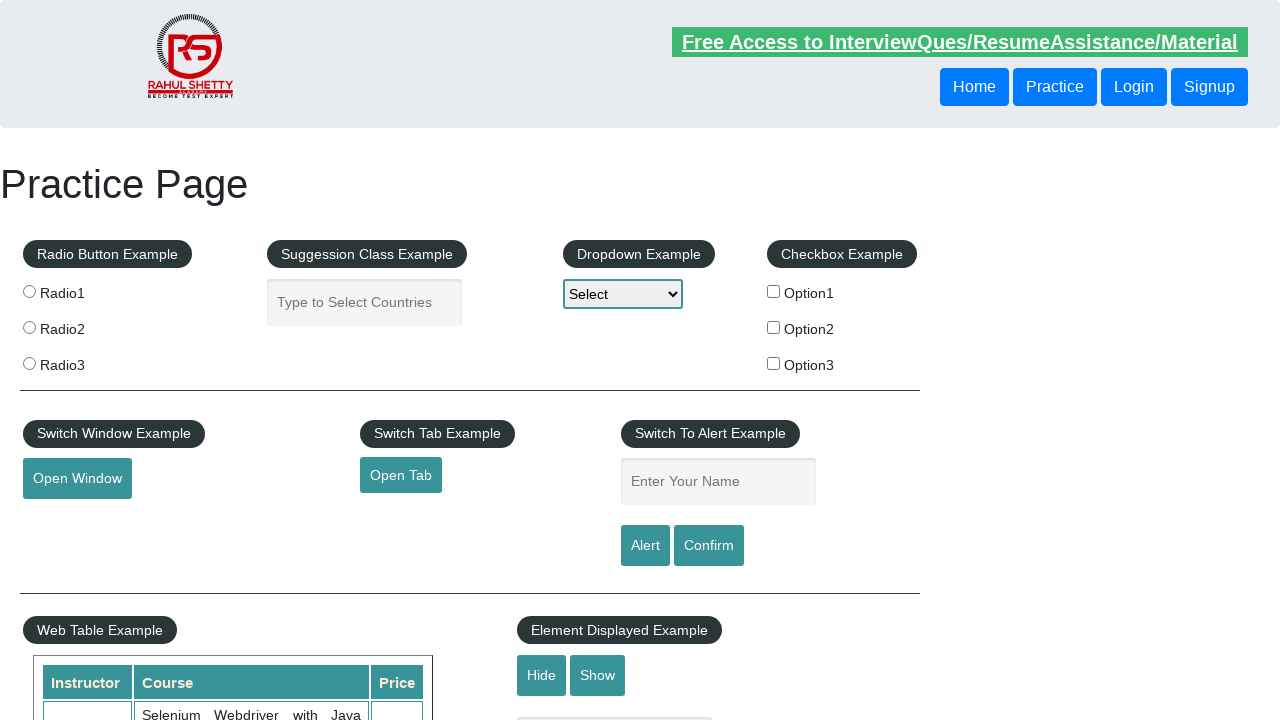

Ctrl+clicked footer link 1 to open in new tab at (68, 520) on #gf-BIG >> xpath=//table/tbody/tr/td[1]/ul >> a >> nth=1
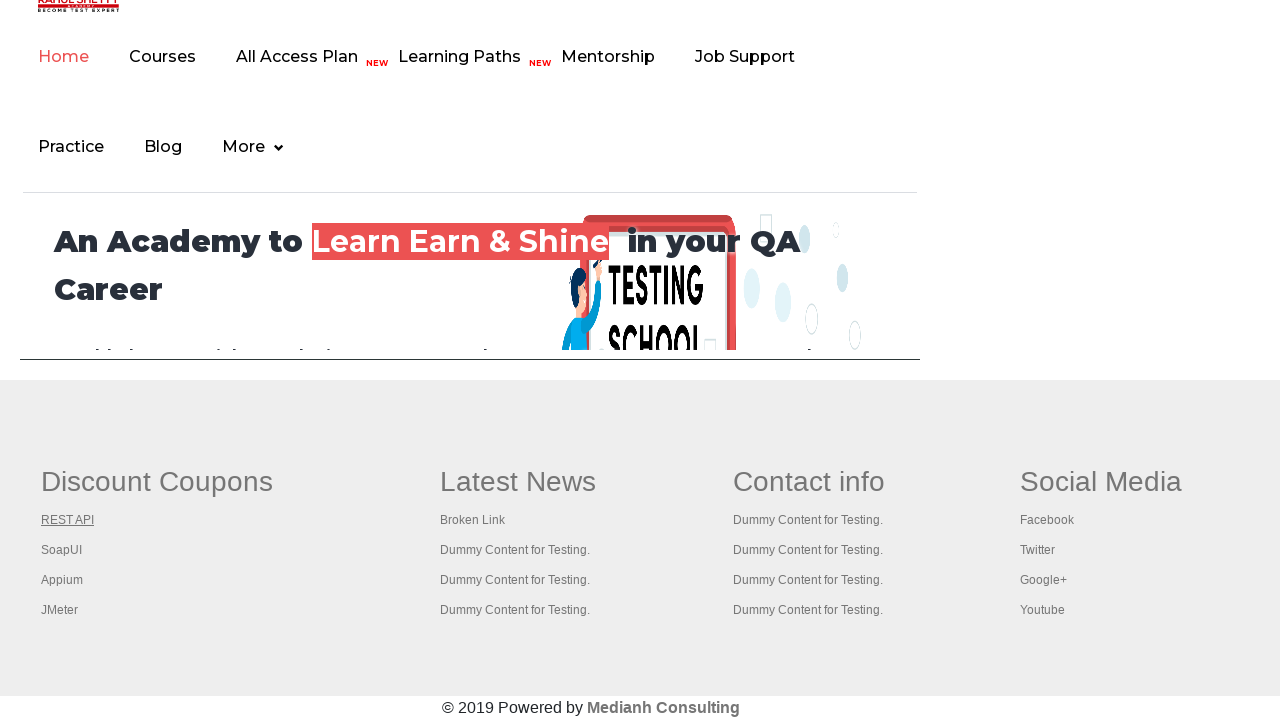

Waited 2 seconds for new tab to initialize after link 1
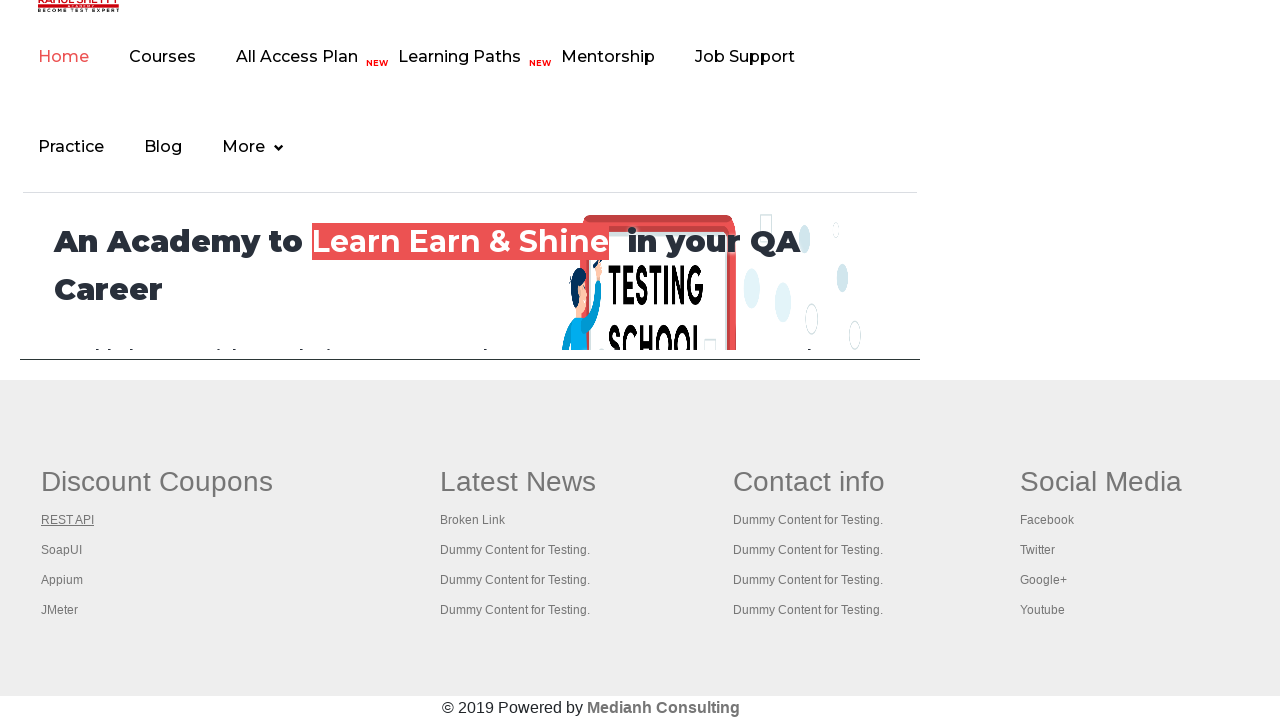

Ctrl+clicked footer link 2 to open in new tab at (62, 550) on #gf-BIG >> xpath=//table/tbody/tr/td[1]/ul >> a >> nth=2
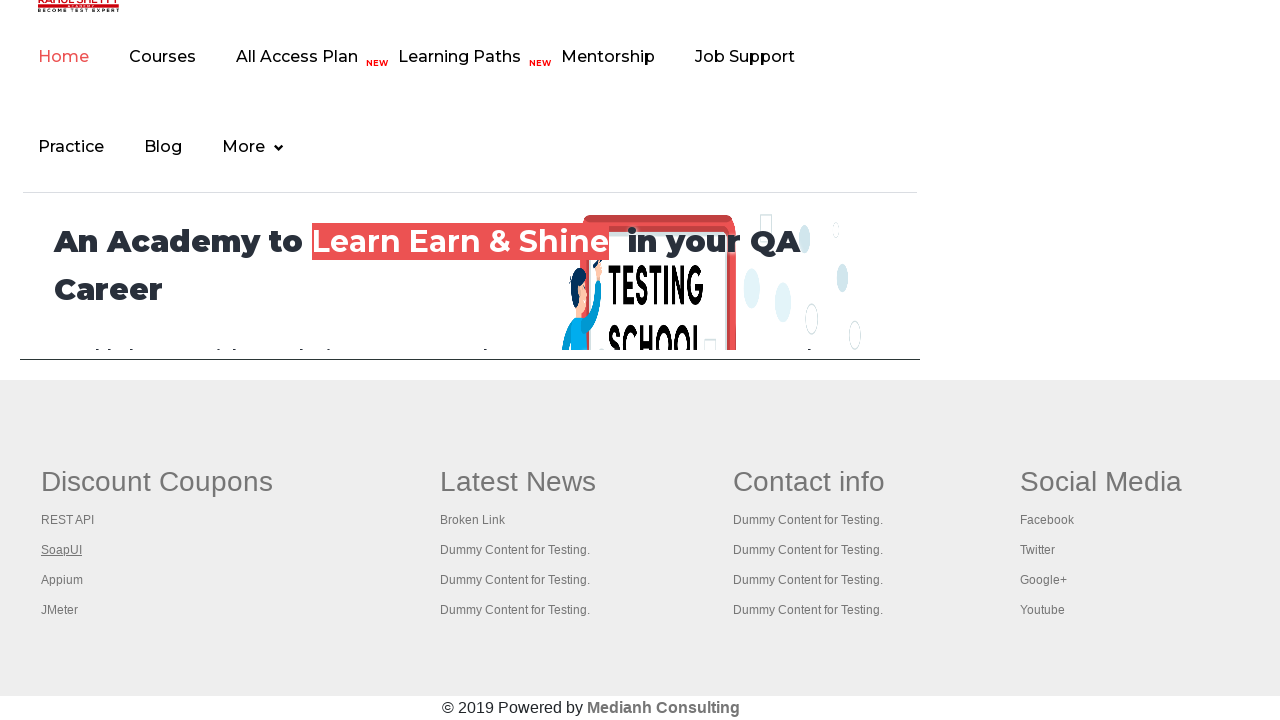

Waited 2 seconds for new tab to initialize after link 2
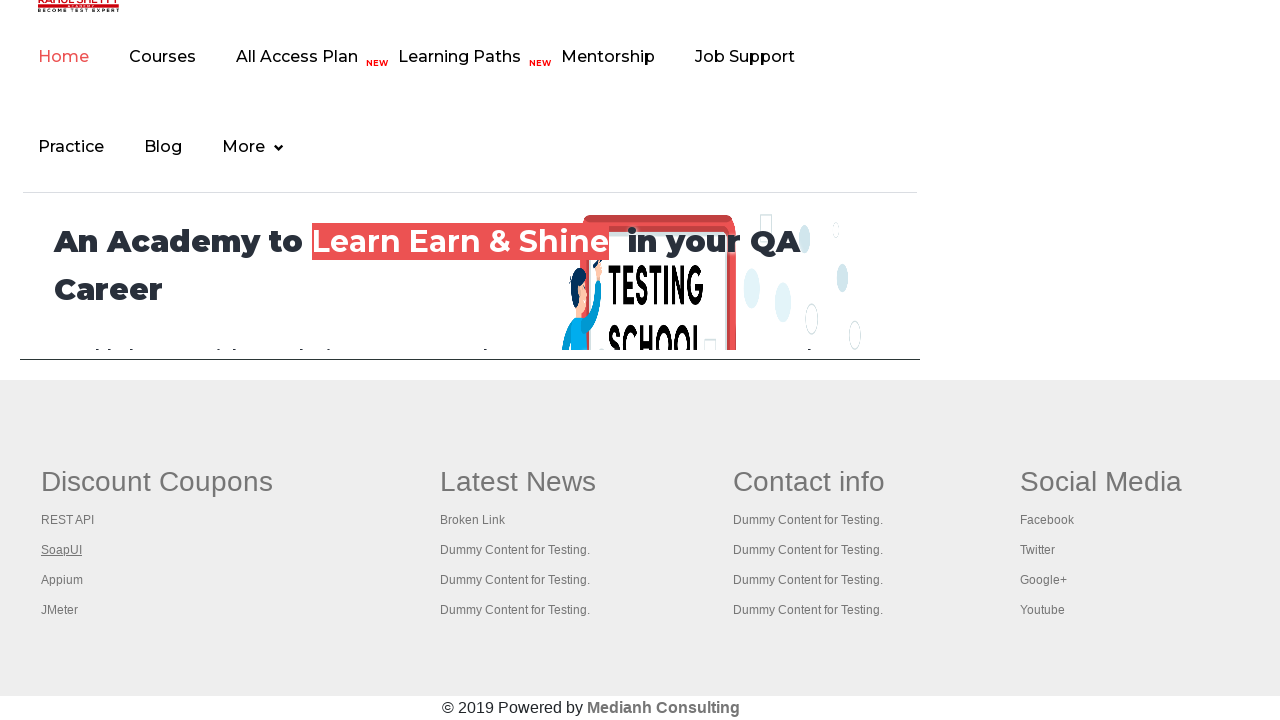

Ctrl+clicked footer link 3 to open in new tab at (62, 580) on #gf-BIG >> xpath=//table/tbody/tr/td[1]/ul >> a >> nth=3
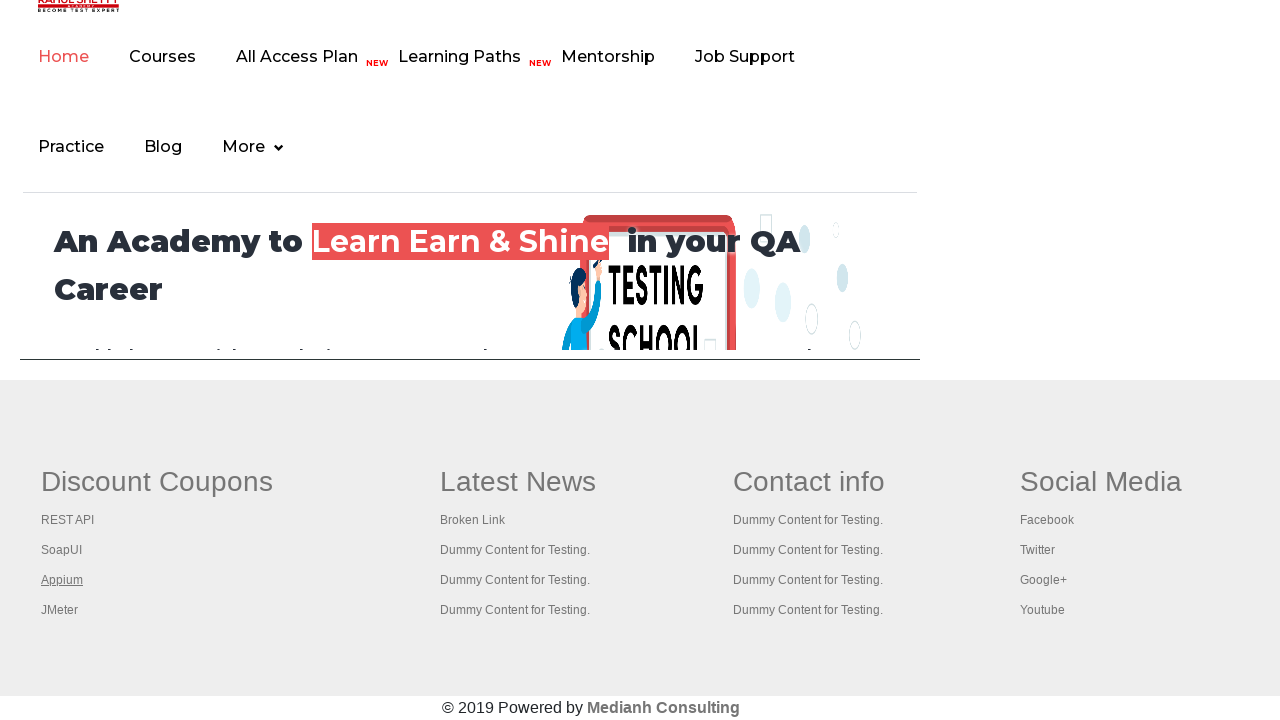

Waited 2 seconds for new tab to initialize after link 3
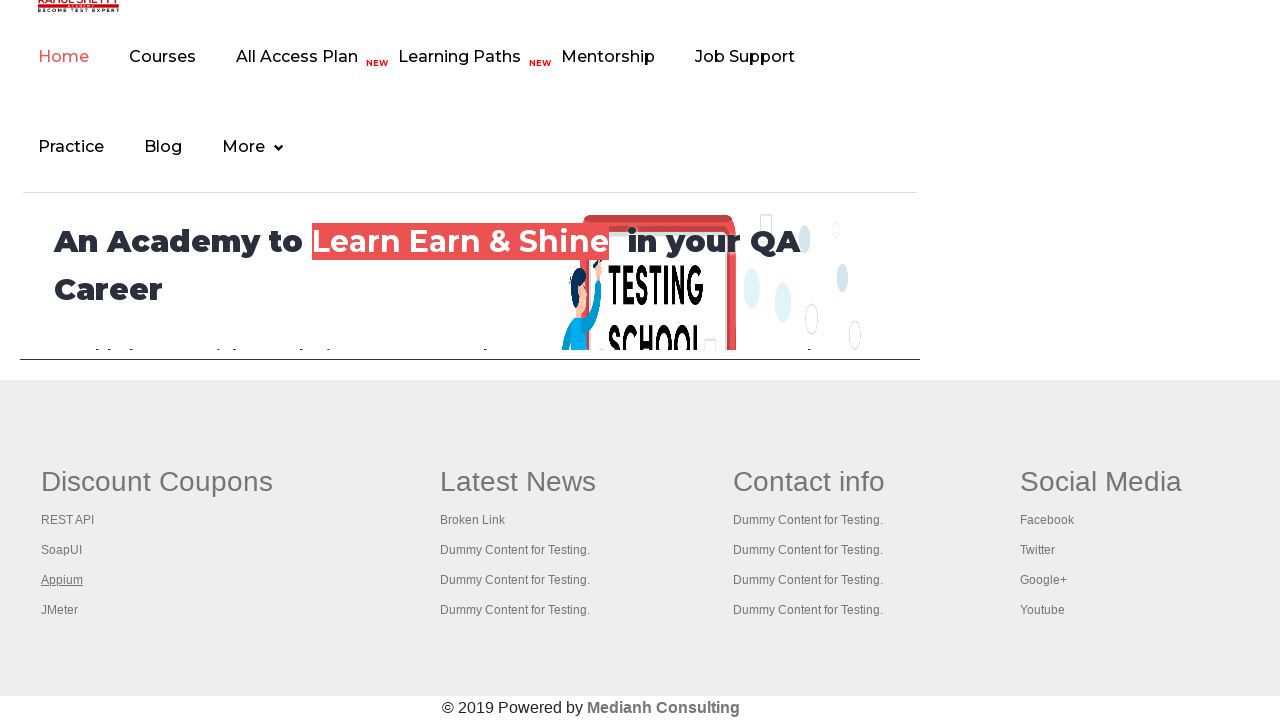

Ctrl+clicked footer link 4 to open in new tab at (60, 610) on #gf-BIG >> xpath=//table/tbody/tr/td[1]/ul >> a >> nth=4
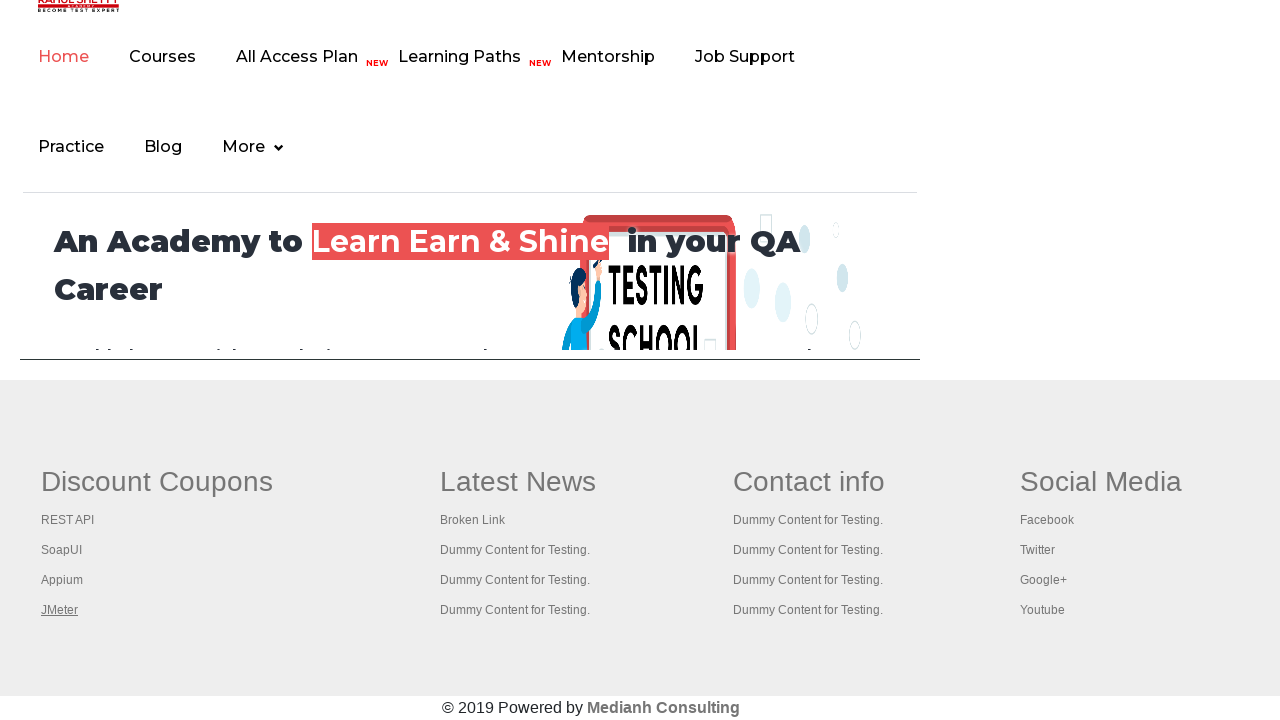

Waited 2 seconds for new tab to initialize after link 4
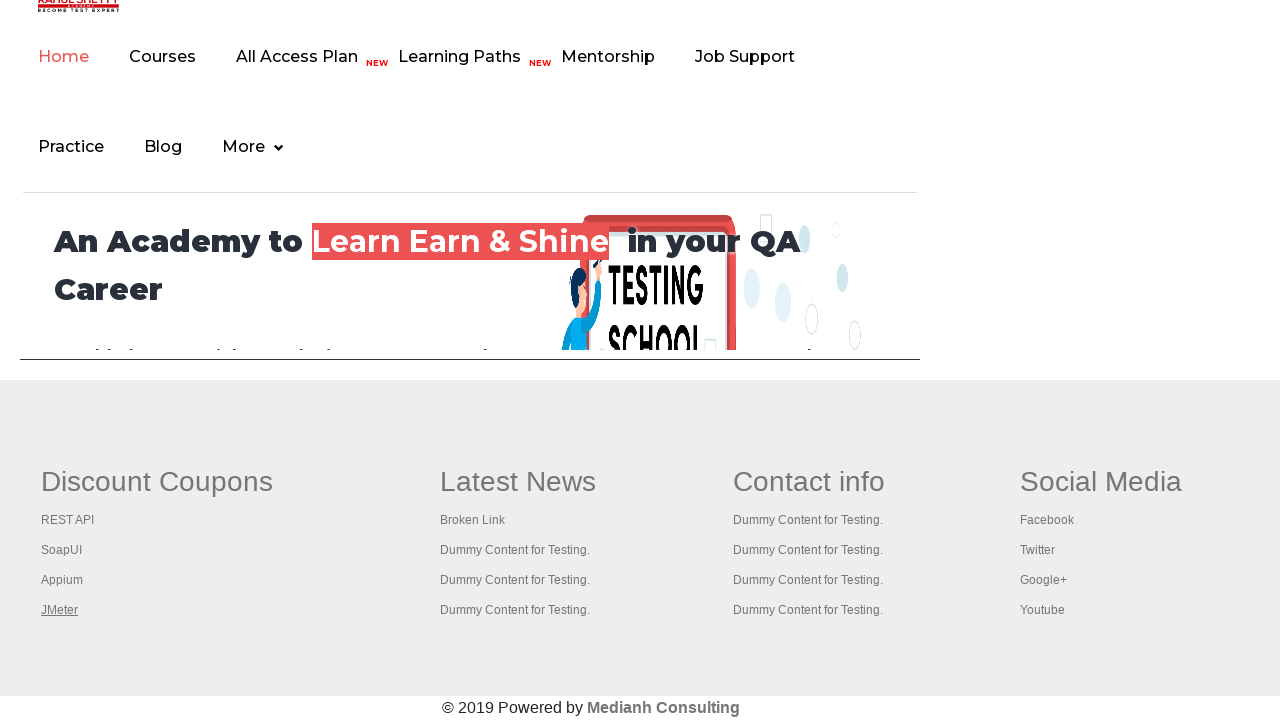

Retrieved all open tabs - total of 5 tabs
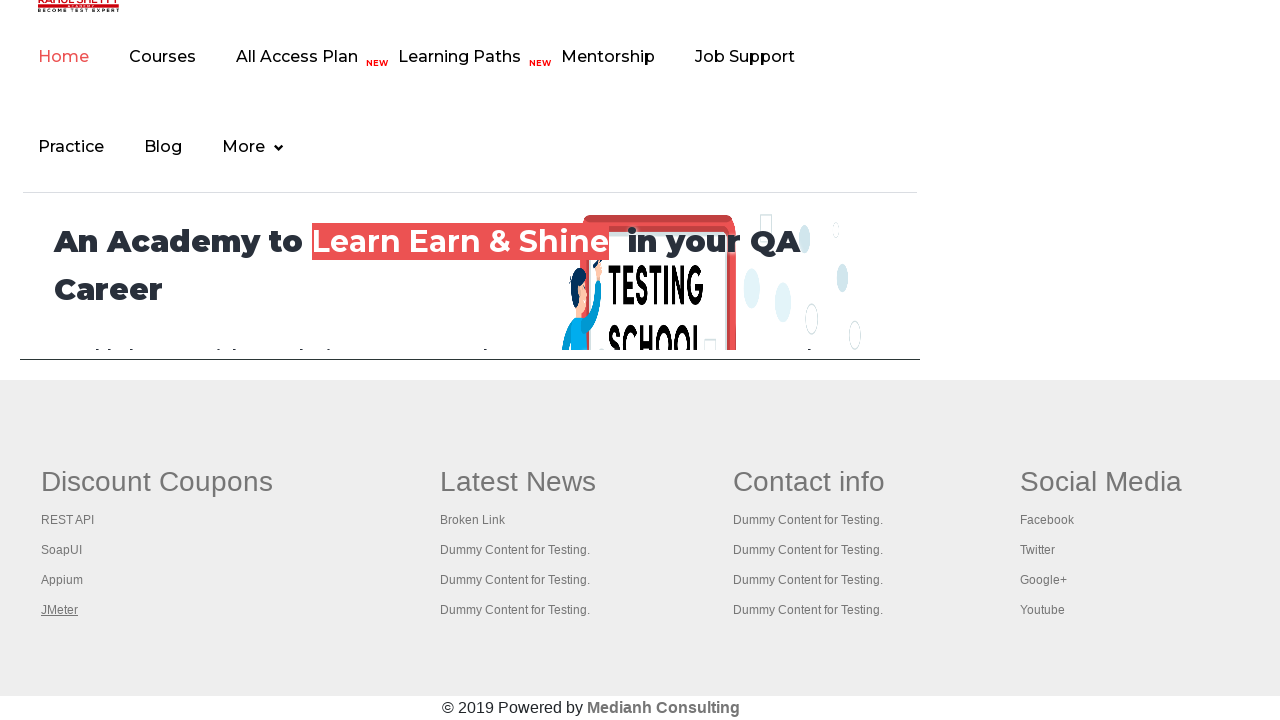

Switched to tab: https://rahulshettyacademy.com/AutomationPractice/
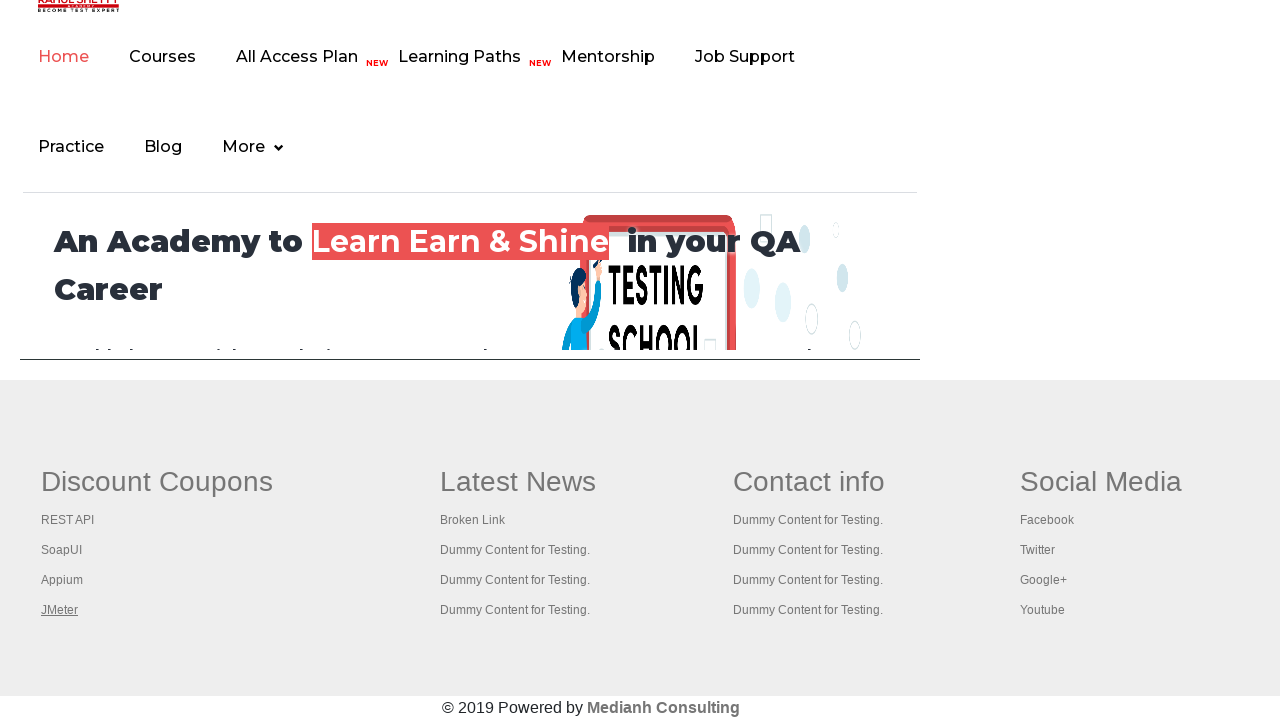

Tab loaded with DOM content ready - URL: https://rahulshettyacademy.com/AutomationPractice/
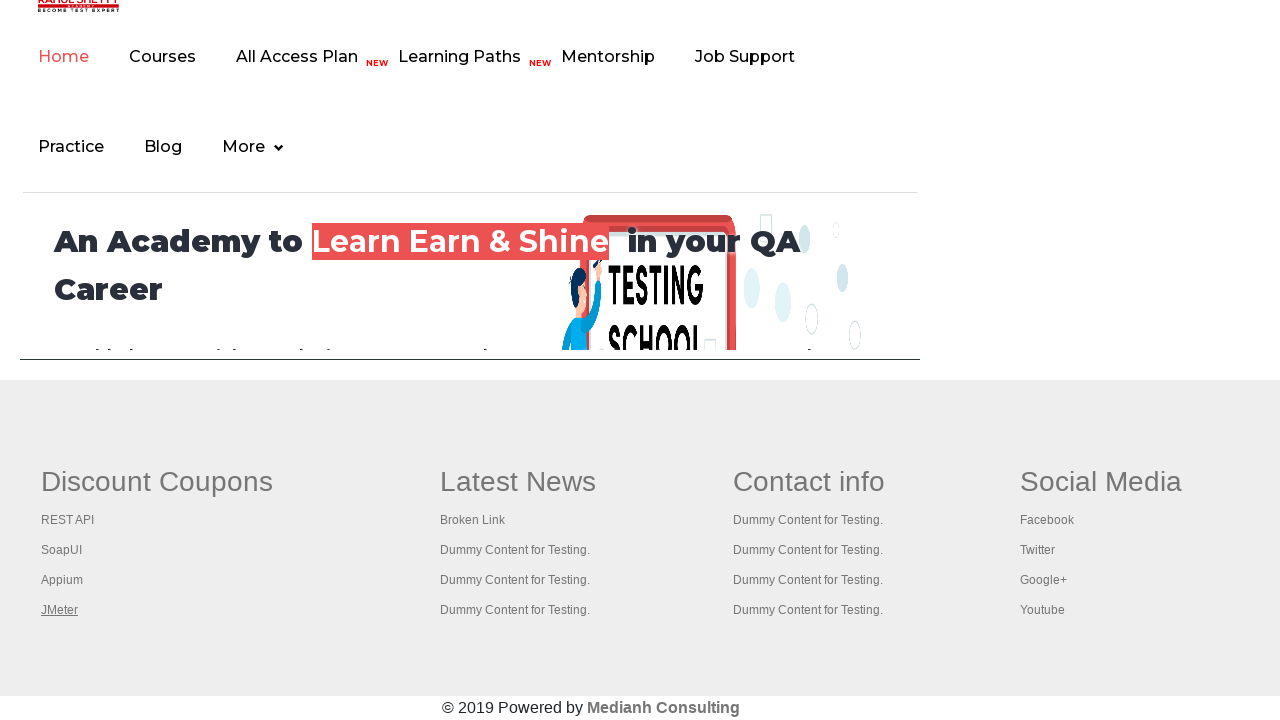

Switched to tab: https://www.restapitutorial.com/
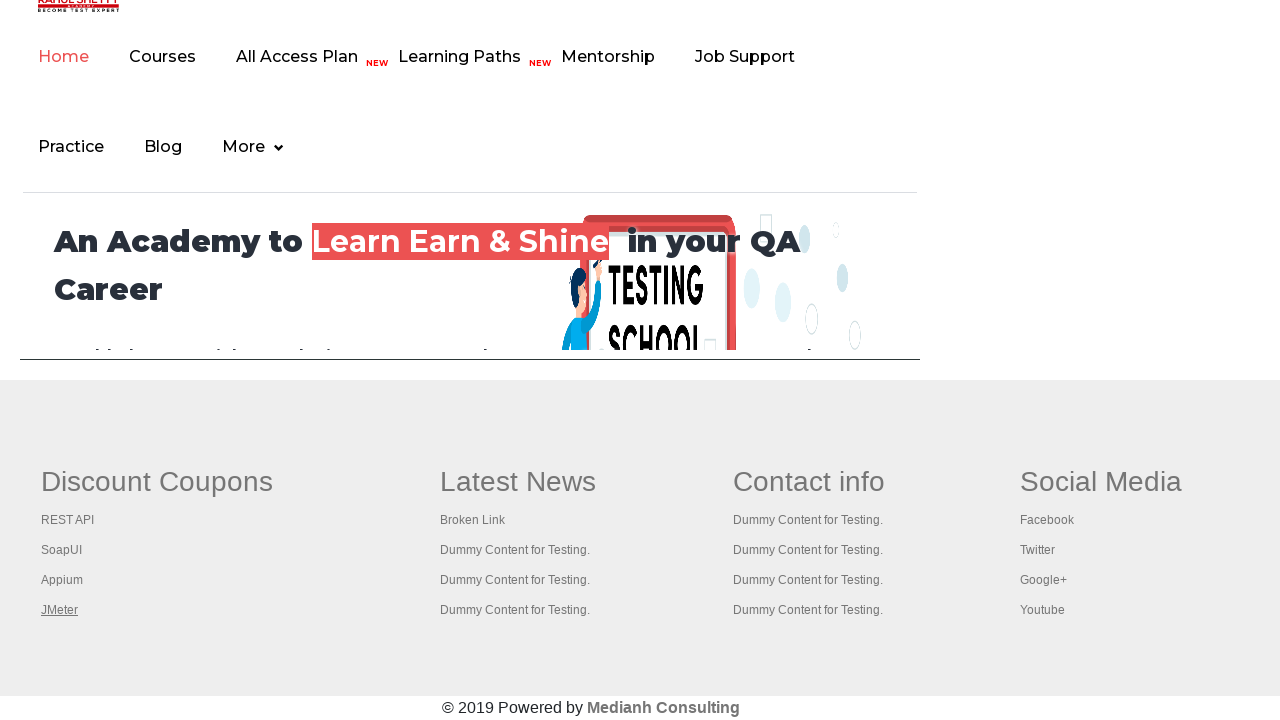

Tab loaded with DOM content ready - URL: https://www.restapitutorial.com/
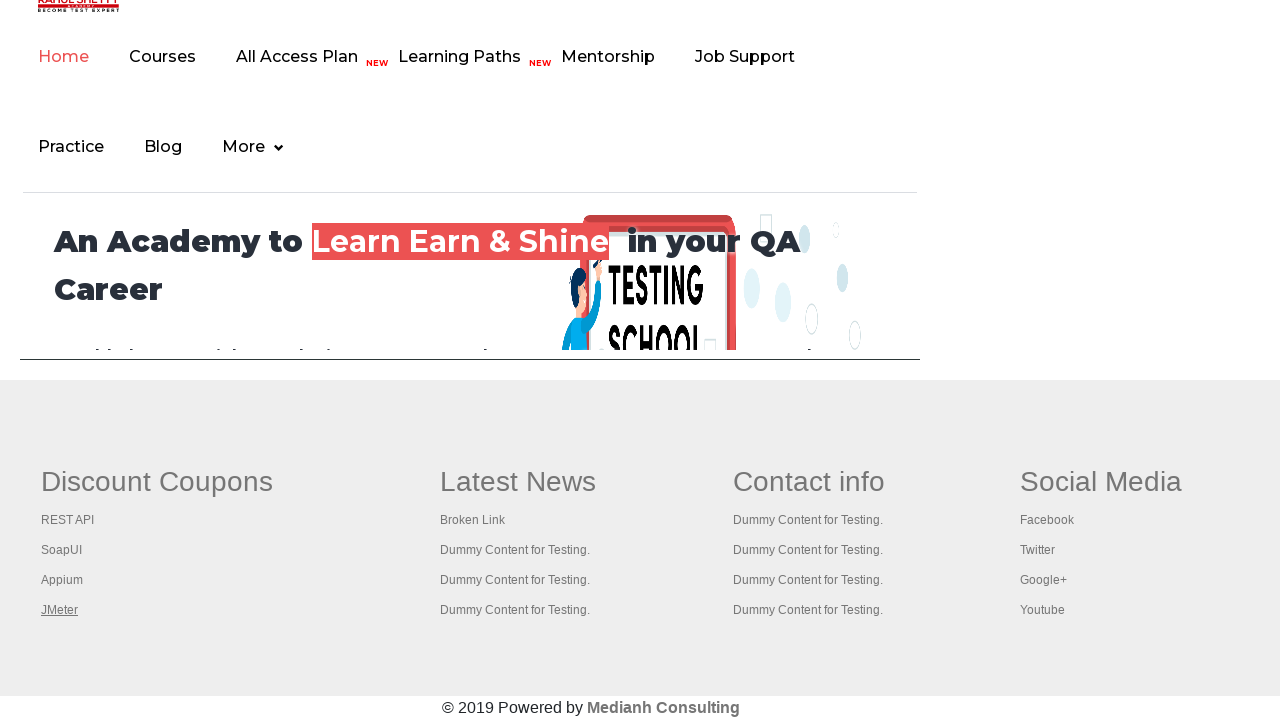

Switched to tab: https://www.soapui.org/
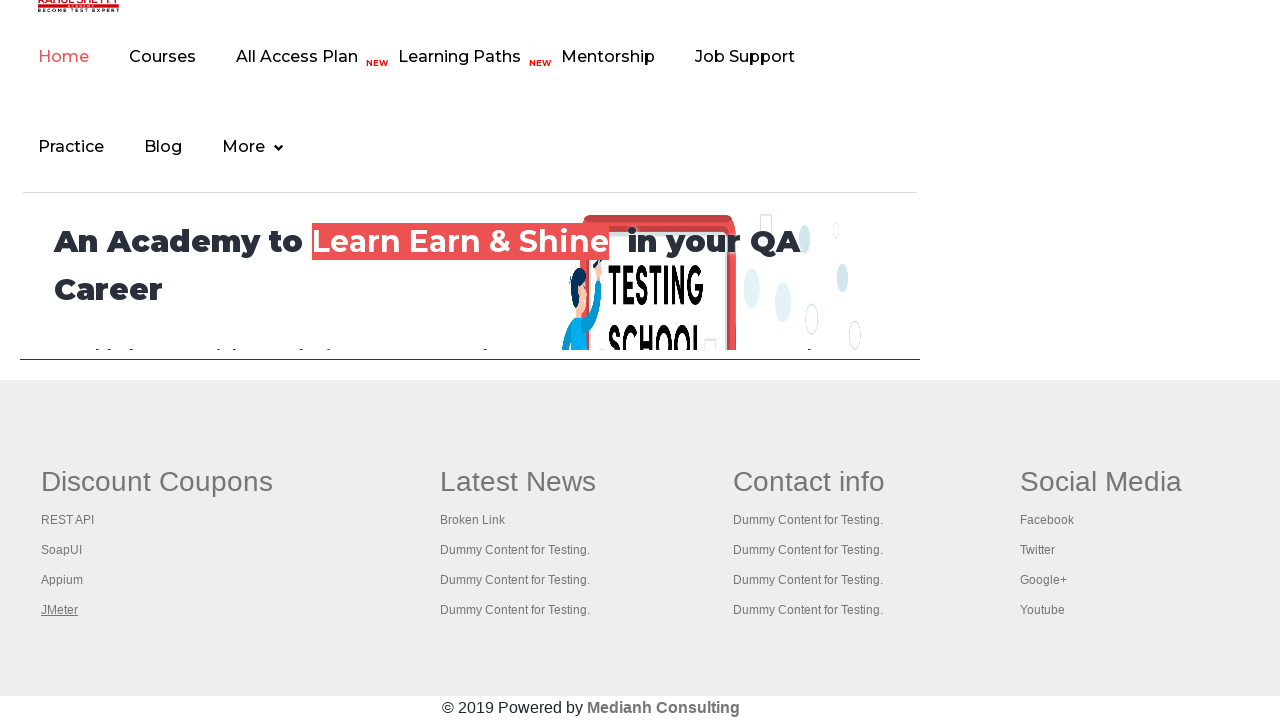

Tab loaded with DOM content ready - URL: https://www.soapui.org/
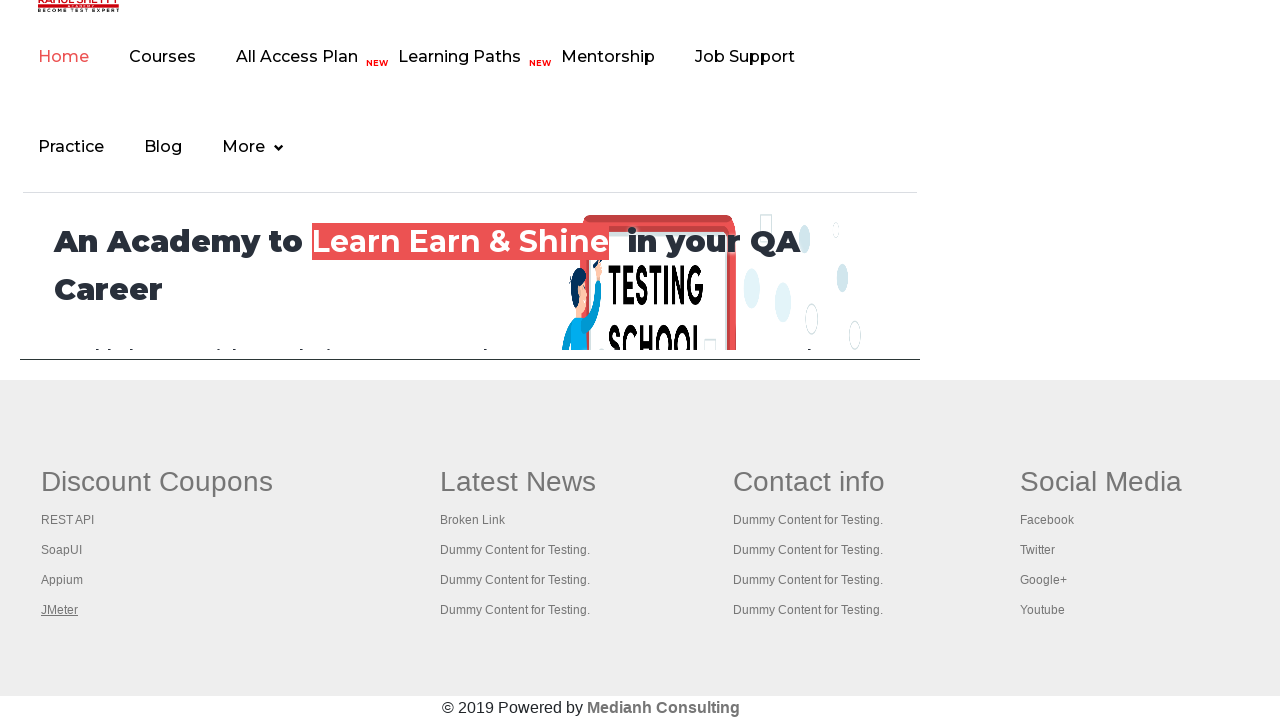

Switched to tab: https://courses.rahulshettyacademy.com/p/appium-tutorial
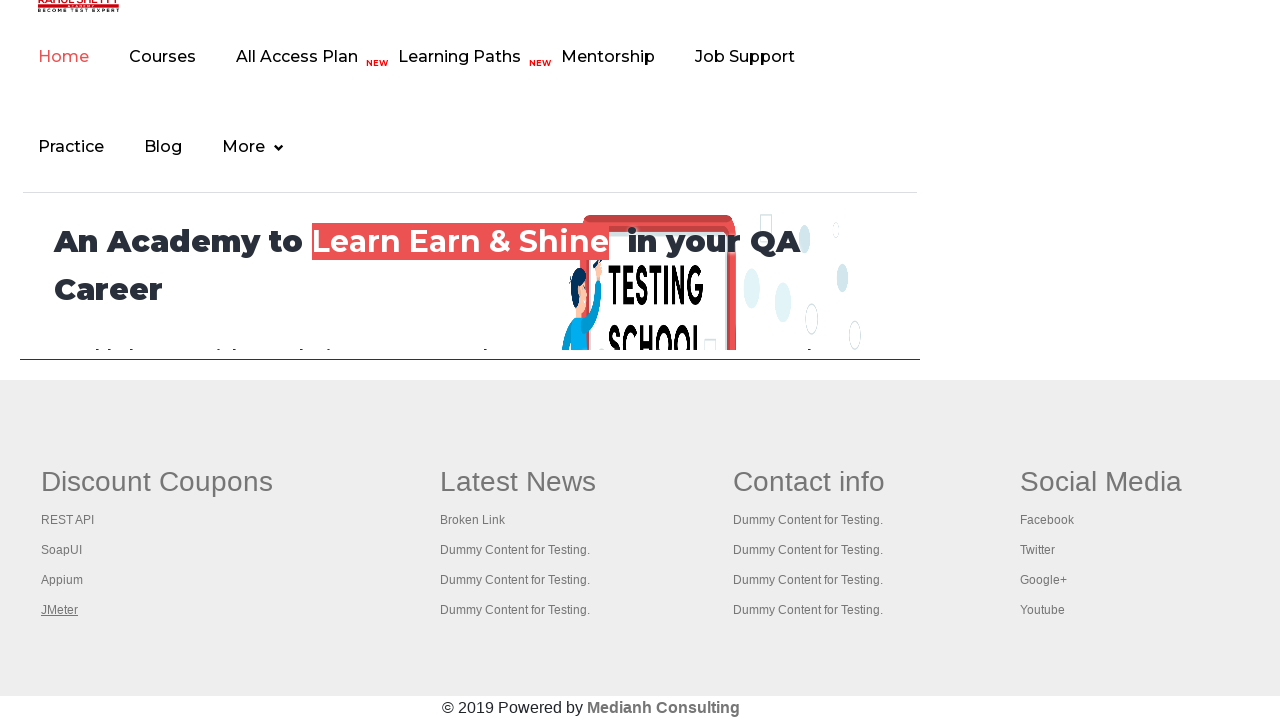

Tab loaded with DOM content ready - URL: https://courses.rahulshettyacademy.com/p/appium-tutorial
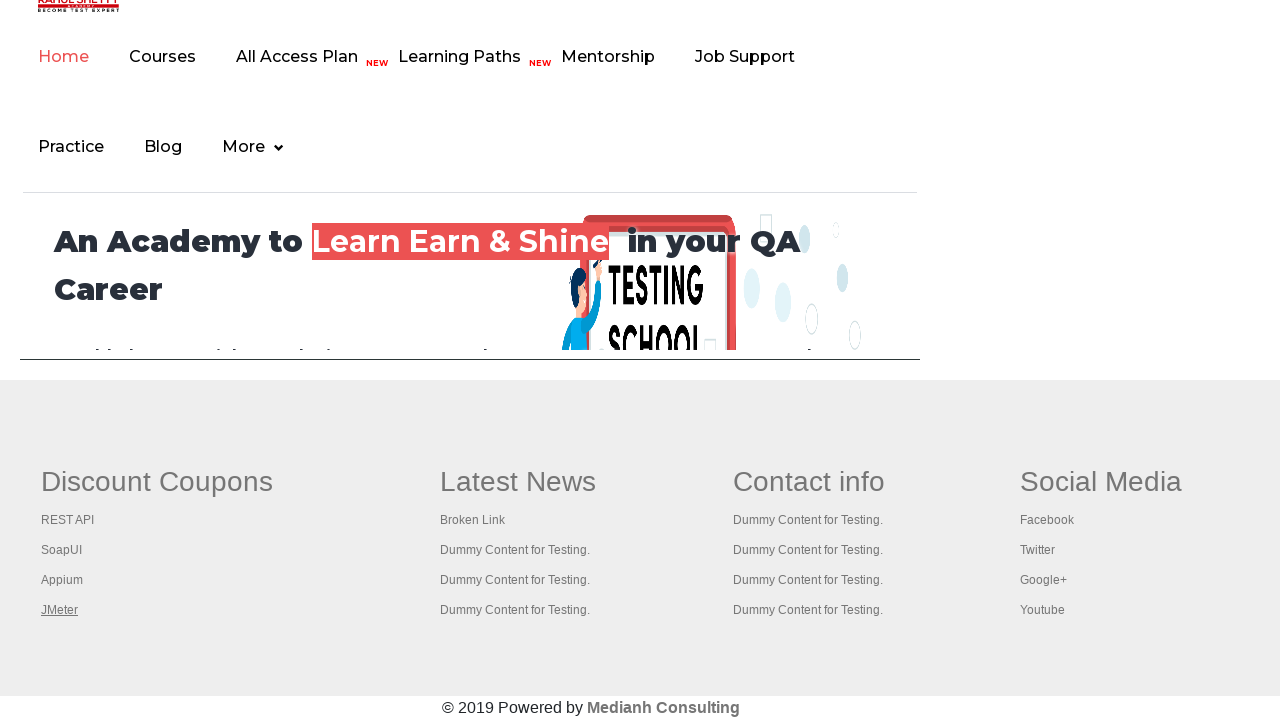

Switched to tab: https://jmeter.apache.org/
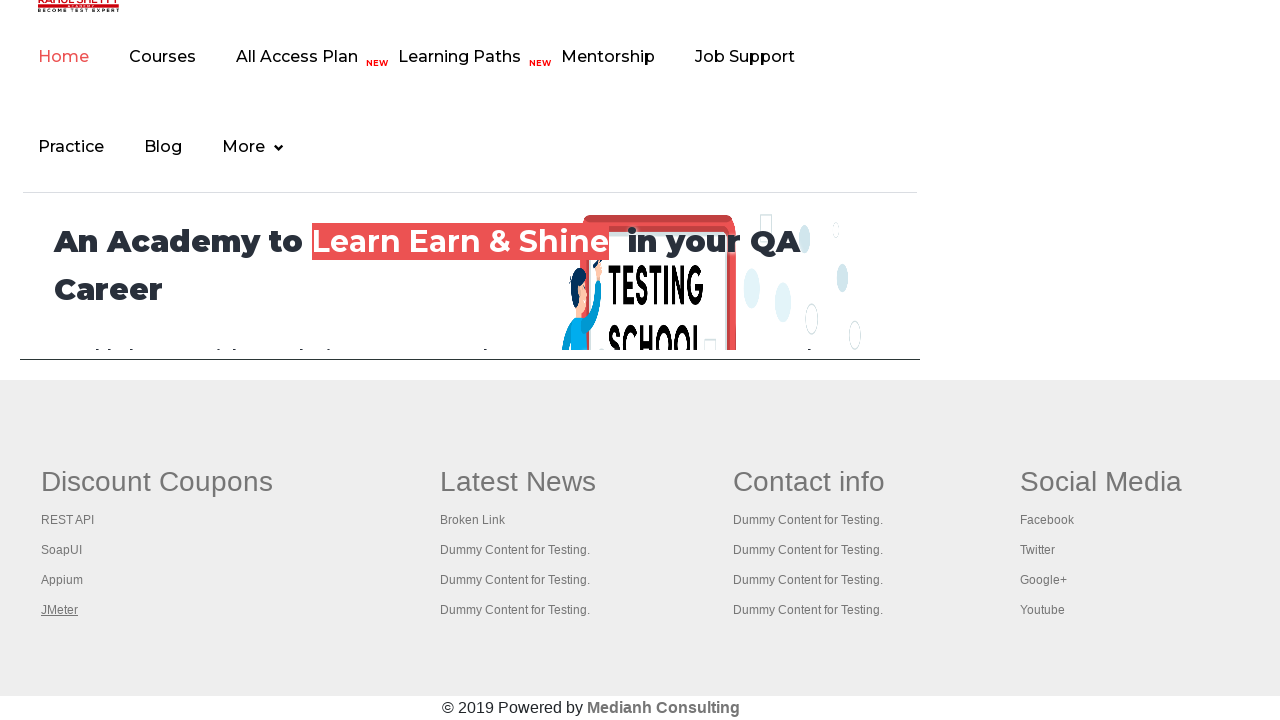

Tab loaded with DOM content ready - URL: https://jmeter.apache.org/
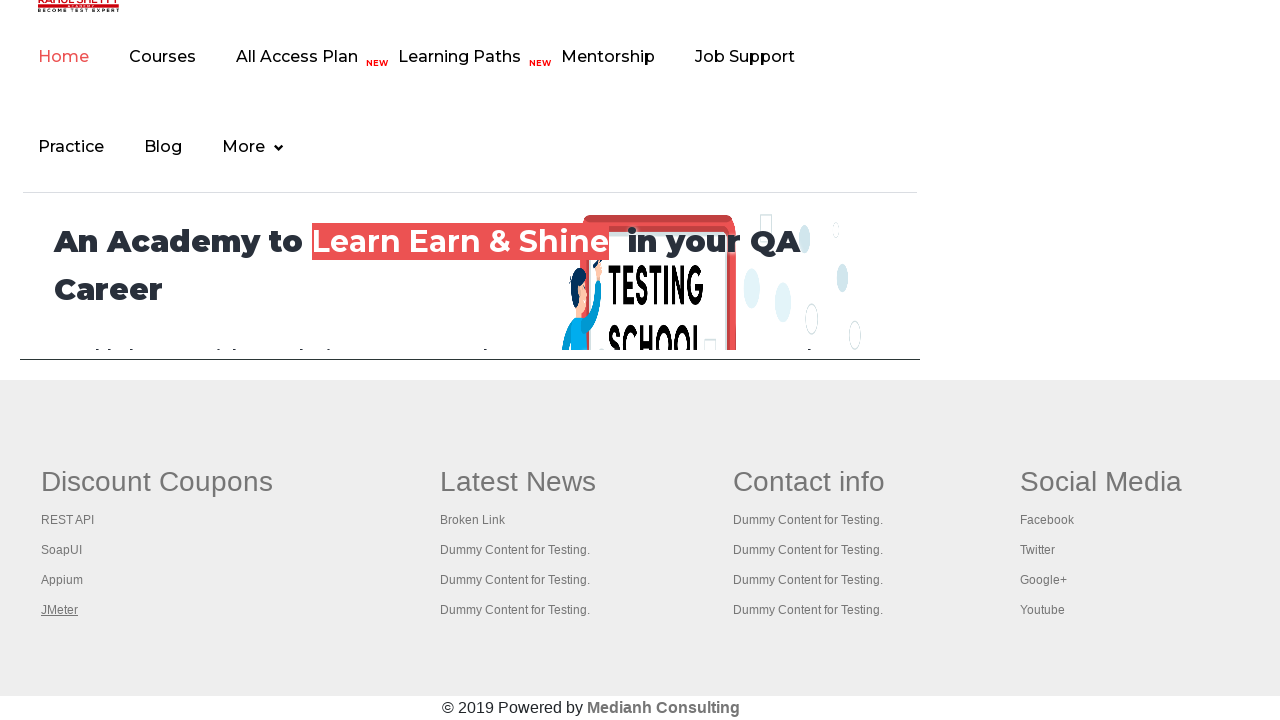

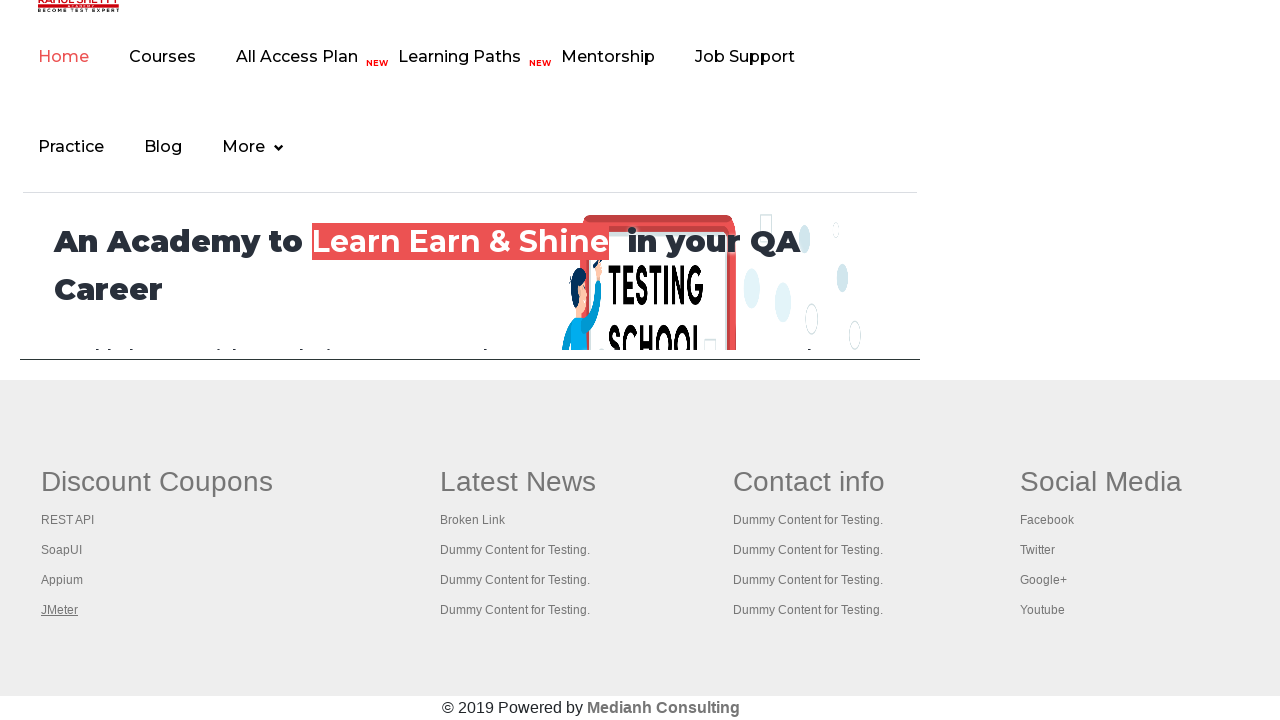